Fills out a form with multiple fields and submits it

Starting URL: http://only-testing-blog.blogspot.com/2014/05/form.html

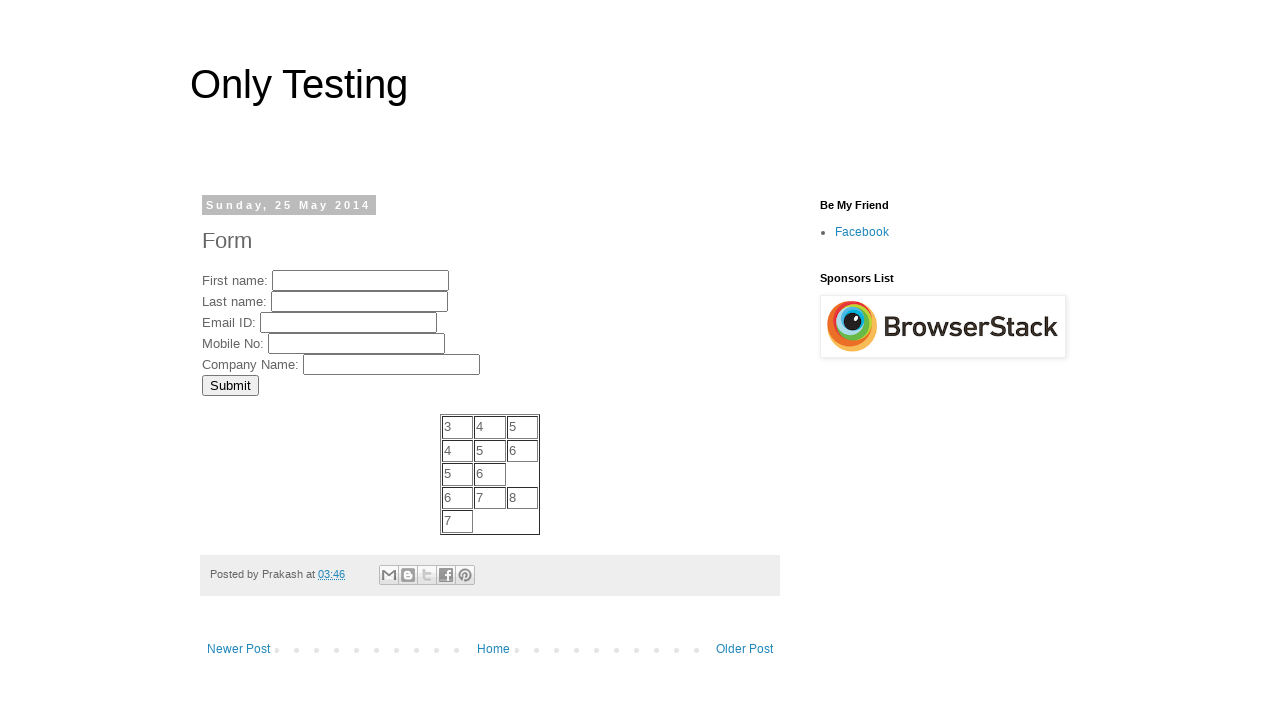

Filled First Name field with 'MyFName' on //input[@name='FirstName']
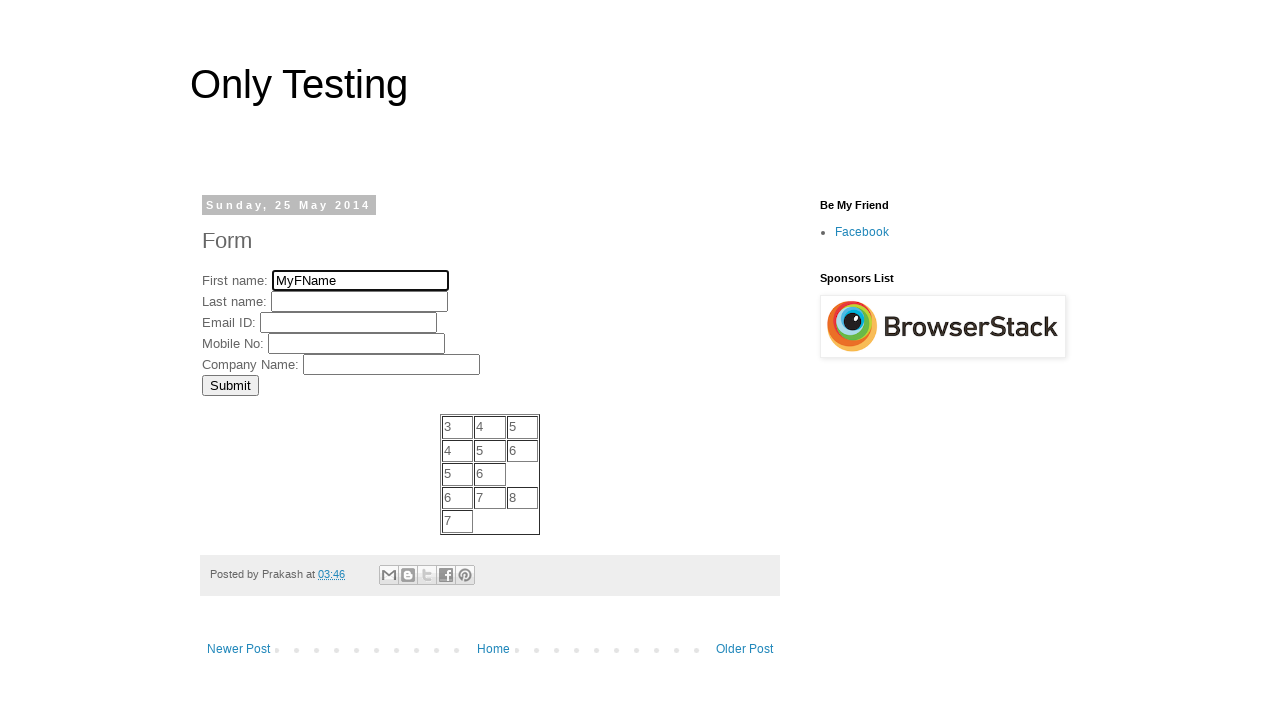

Filled Last Name field with 'MyLName' on //input[@name='LastName']
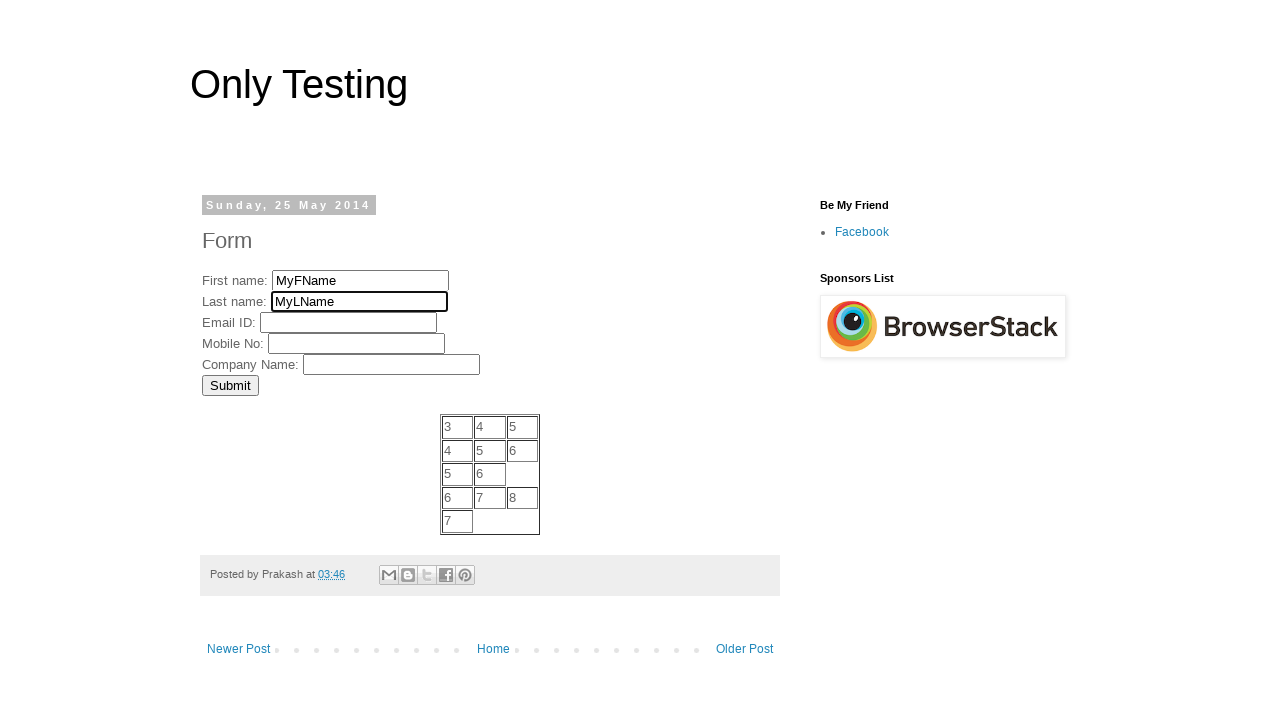

Filled Email ID field with 'test@example.com' on //input[@name='EmailID']
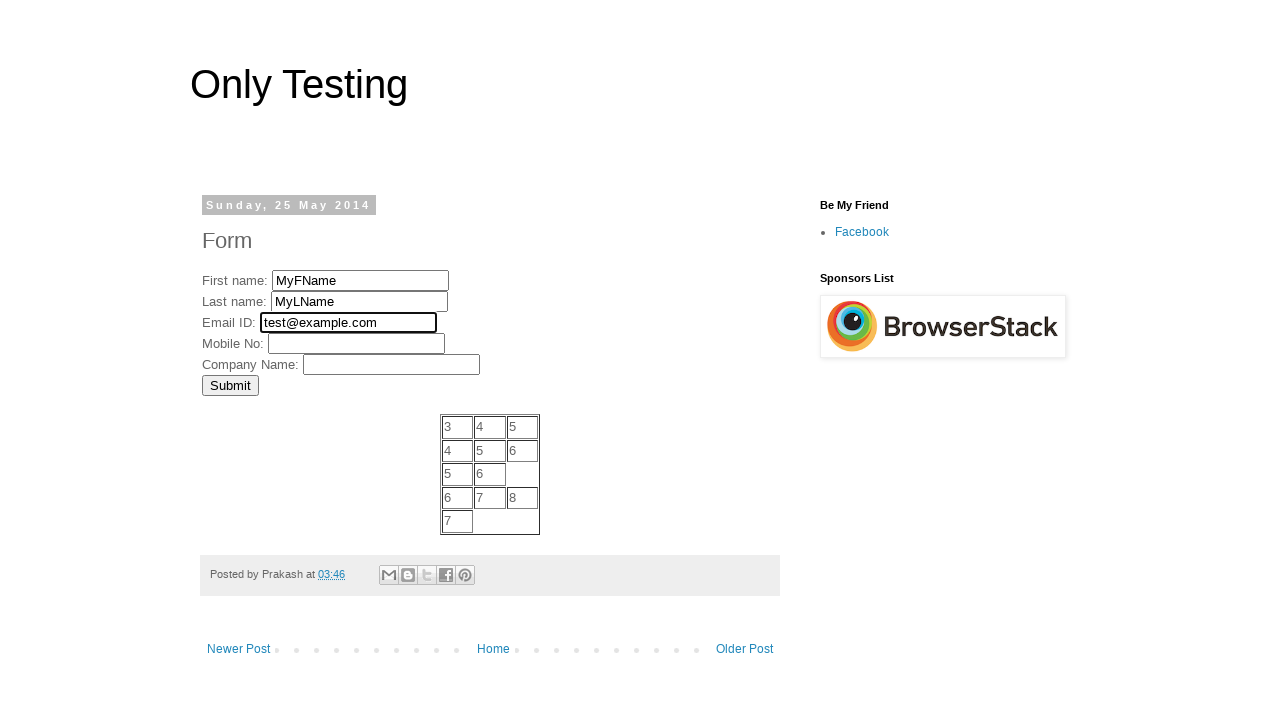

Filled Mobile Number field with '1234567890' on //input[@name='MobNo']
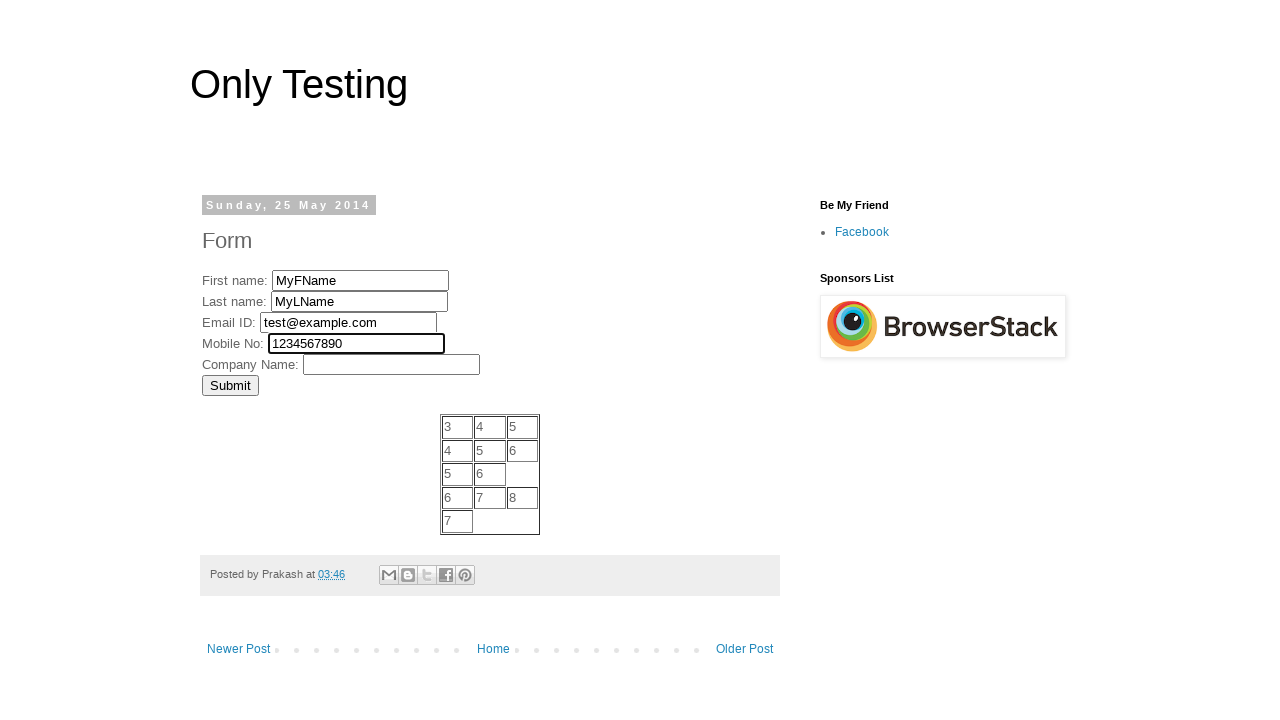

Filled Company field with 'Test Company' on //input[@name='Company']
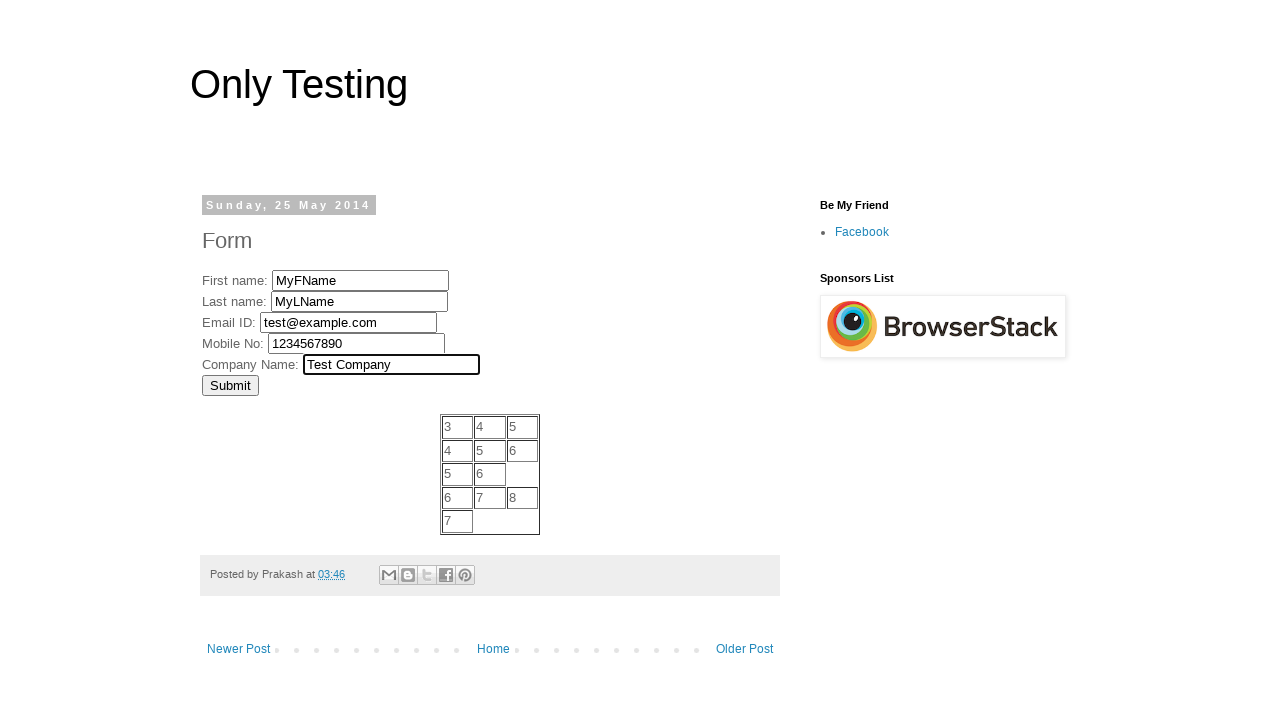

Submitted form by pressing Enter on Company field on xpath=//input[@name='Company']
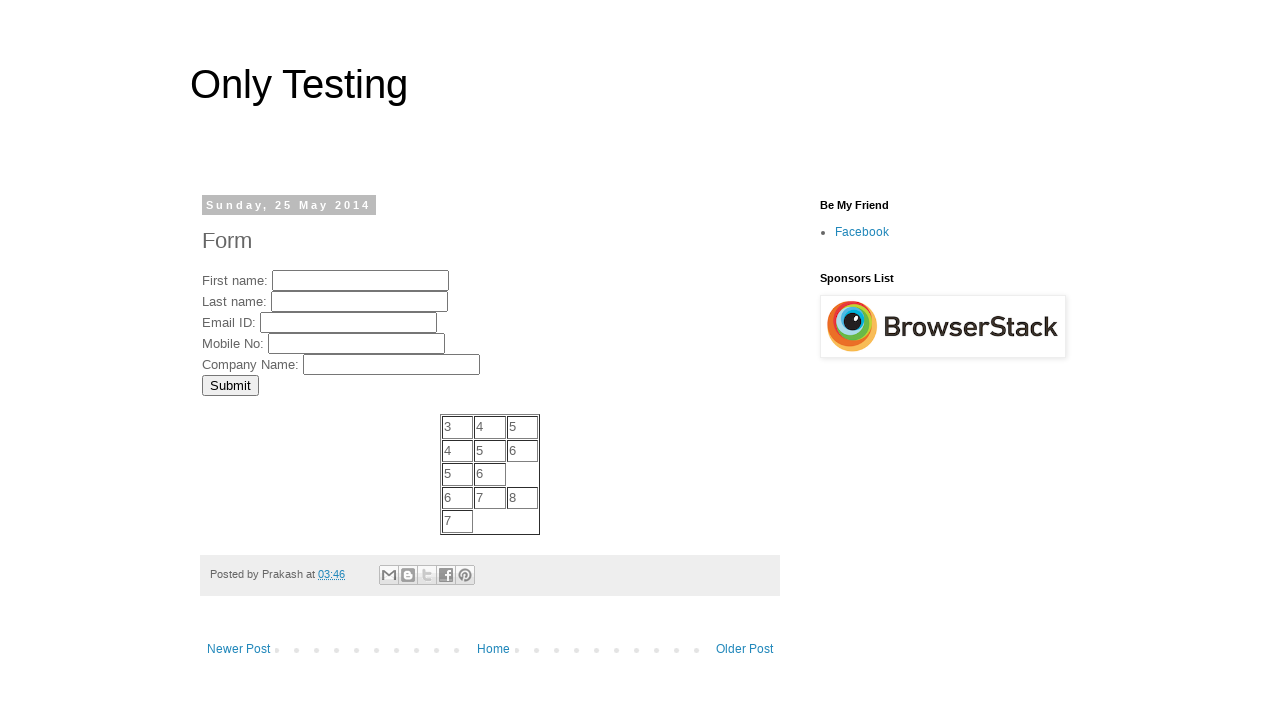

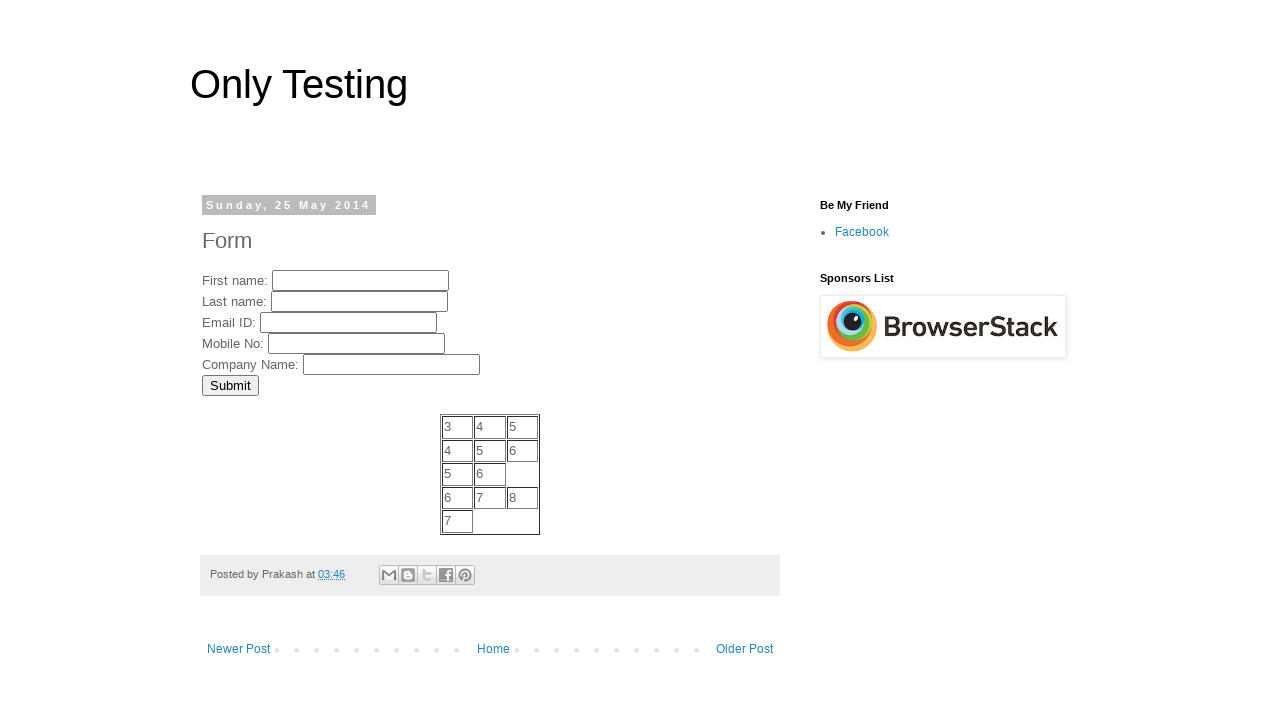